Tests isSelected command on radio button - checks if Bicycle radio is selected

Starting URL: http://omayo.blogspot.com

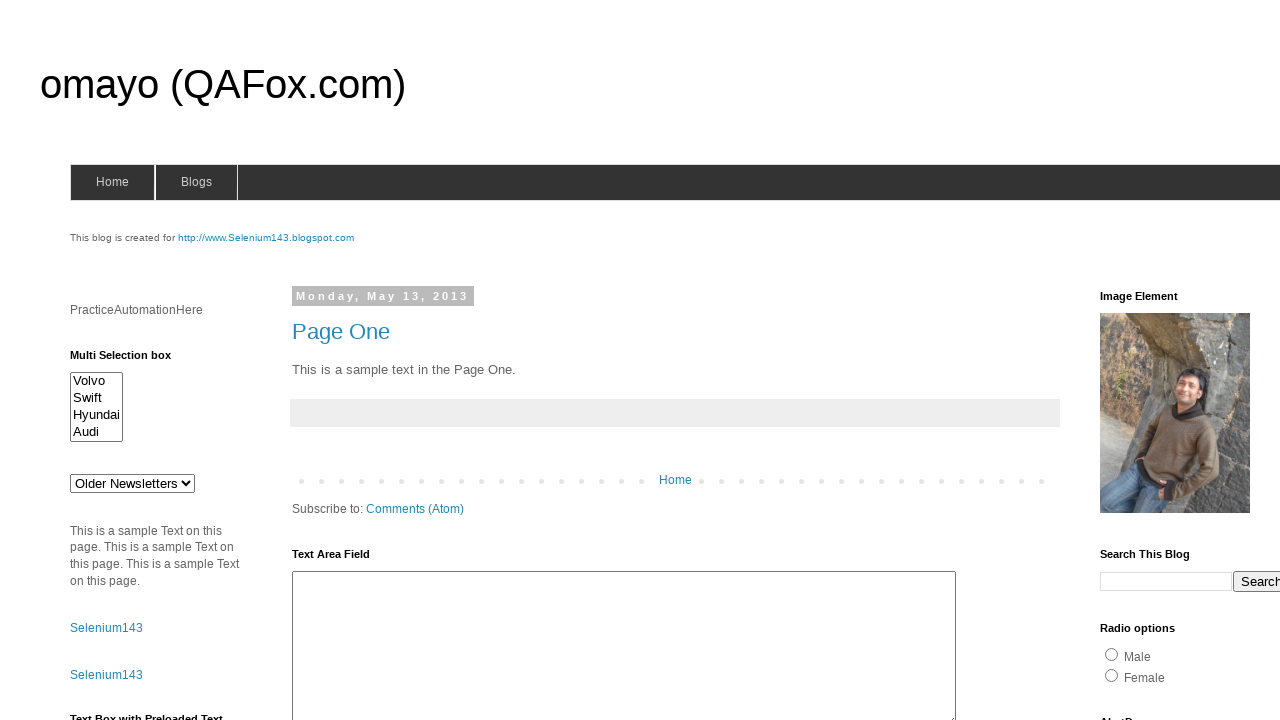

Navigated to http://omayo.blogspot.com
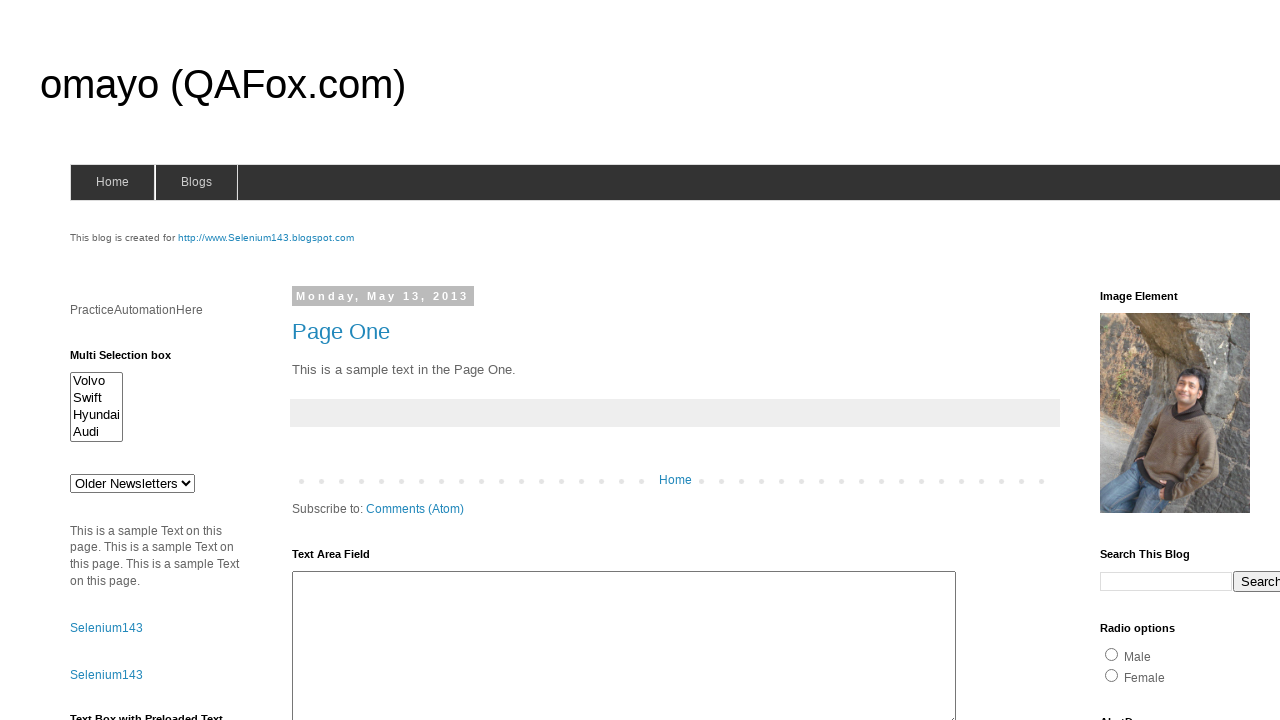

Checked if Bicycle radio button is selected
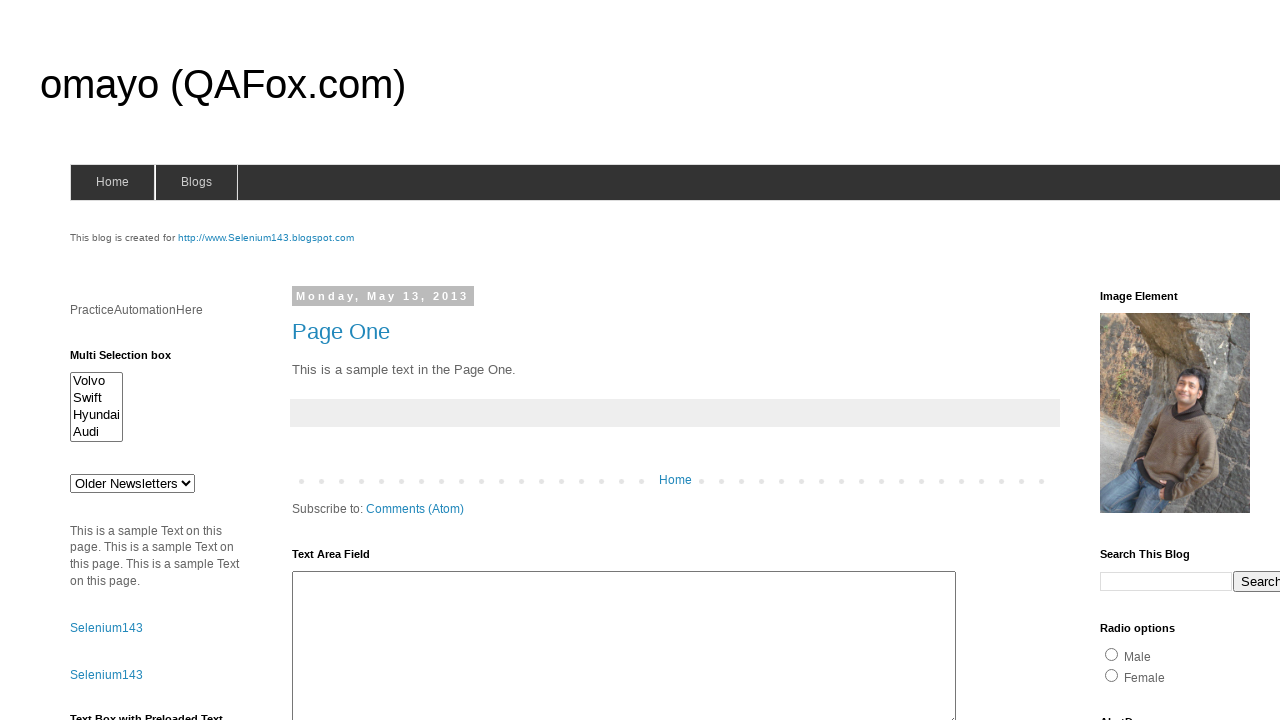

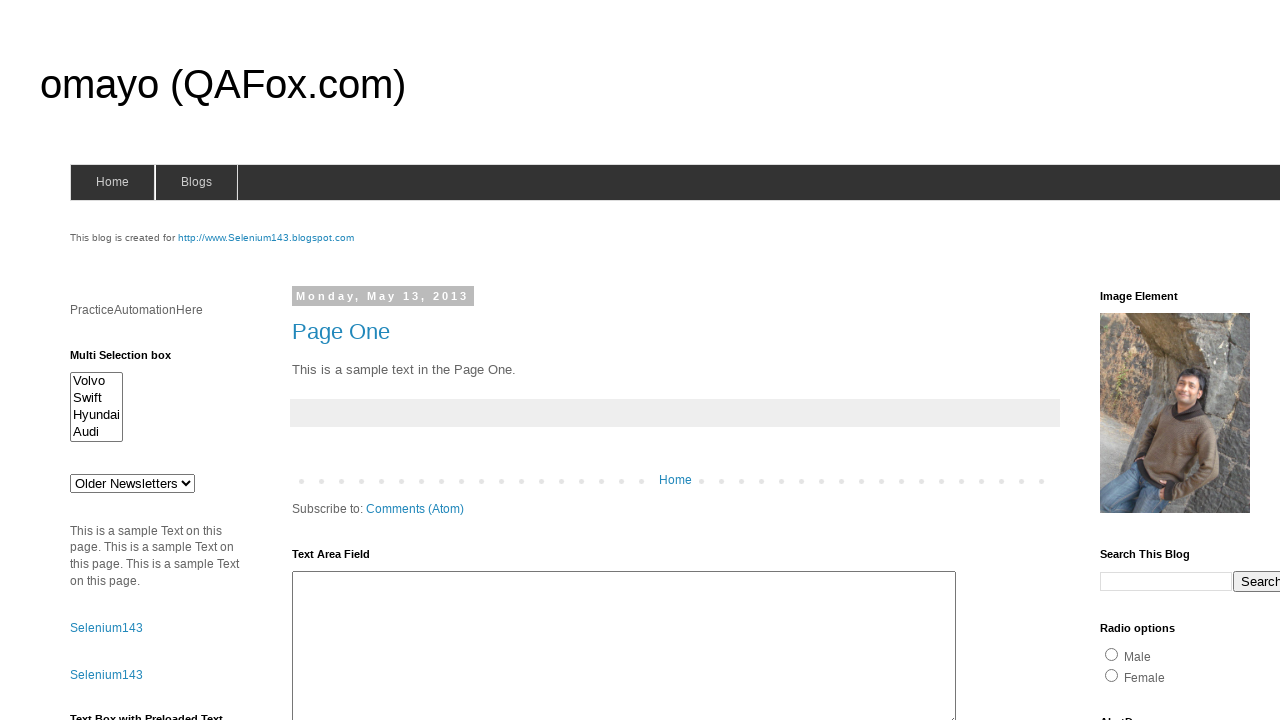